Navigates to the Wycliffe organization website and verifies the page loads by checking the title is present

Starting URL: https://wycliffe.org

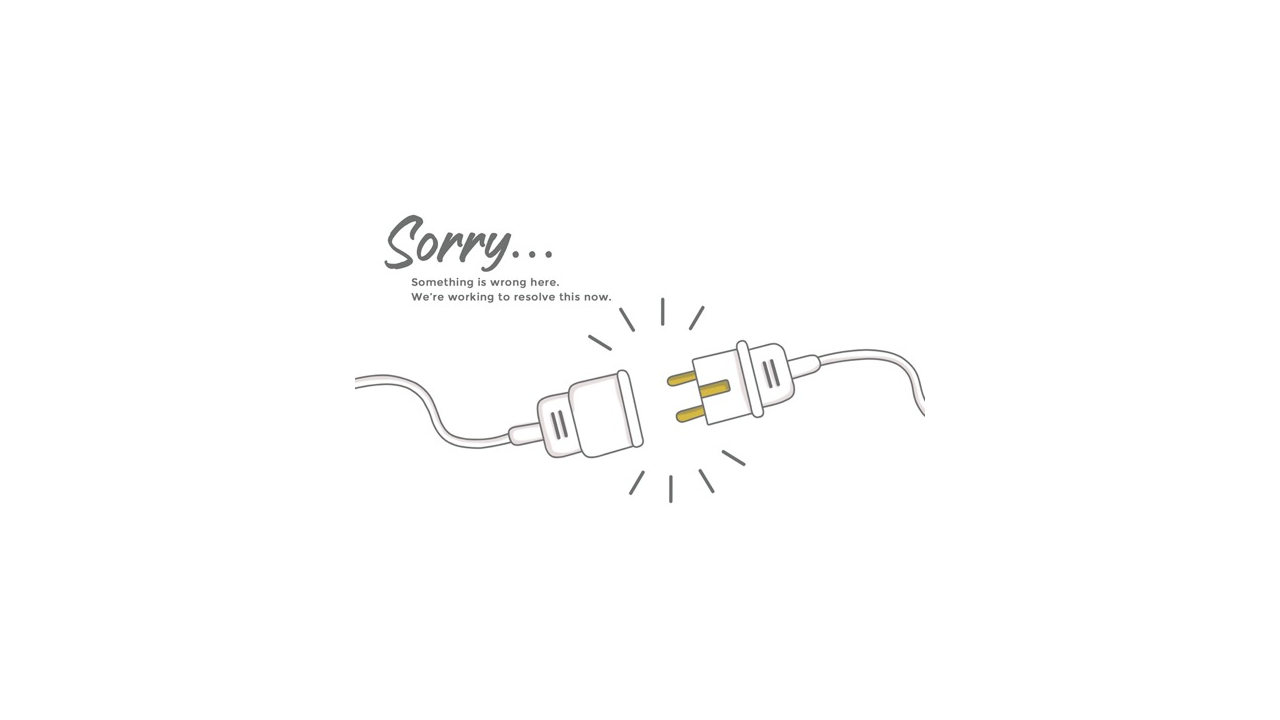

Navigated to https://wycliffe.org
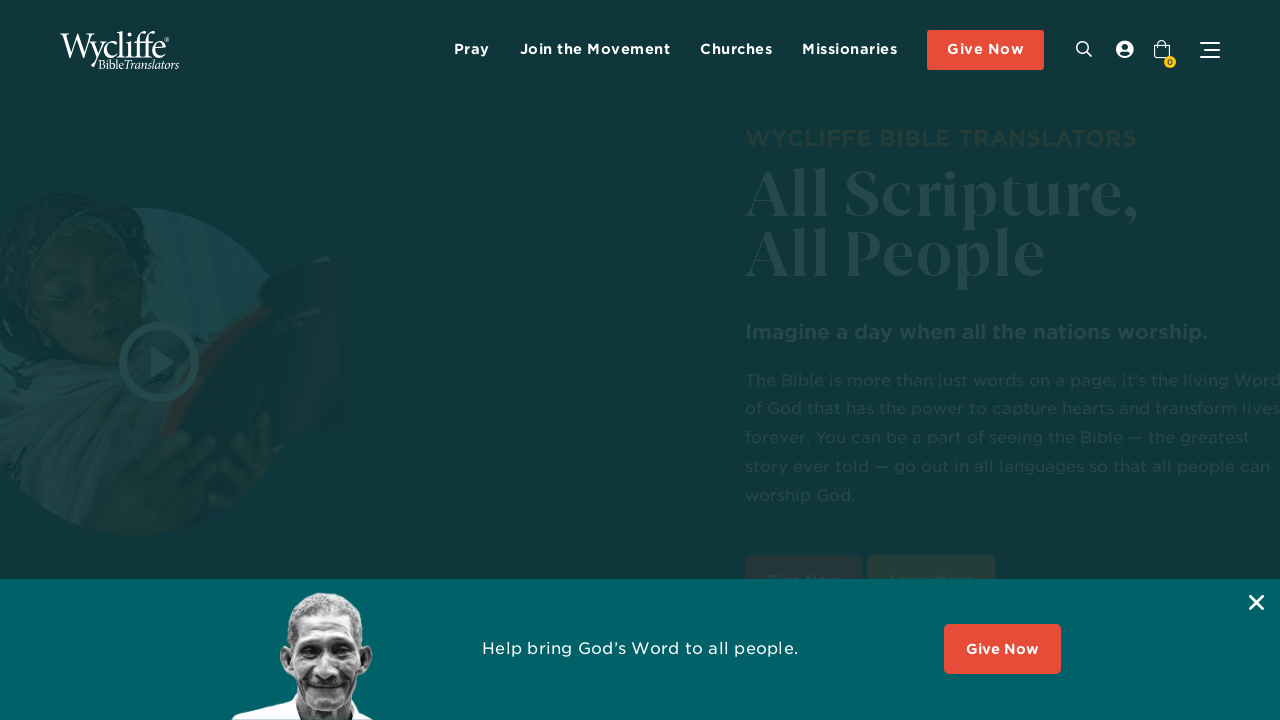

Page loaded with domcontentloaded state
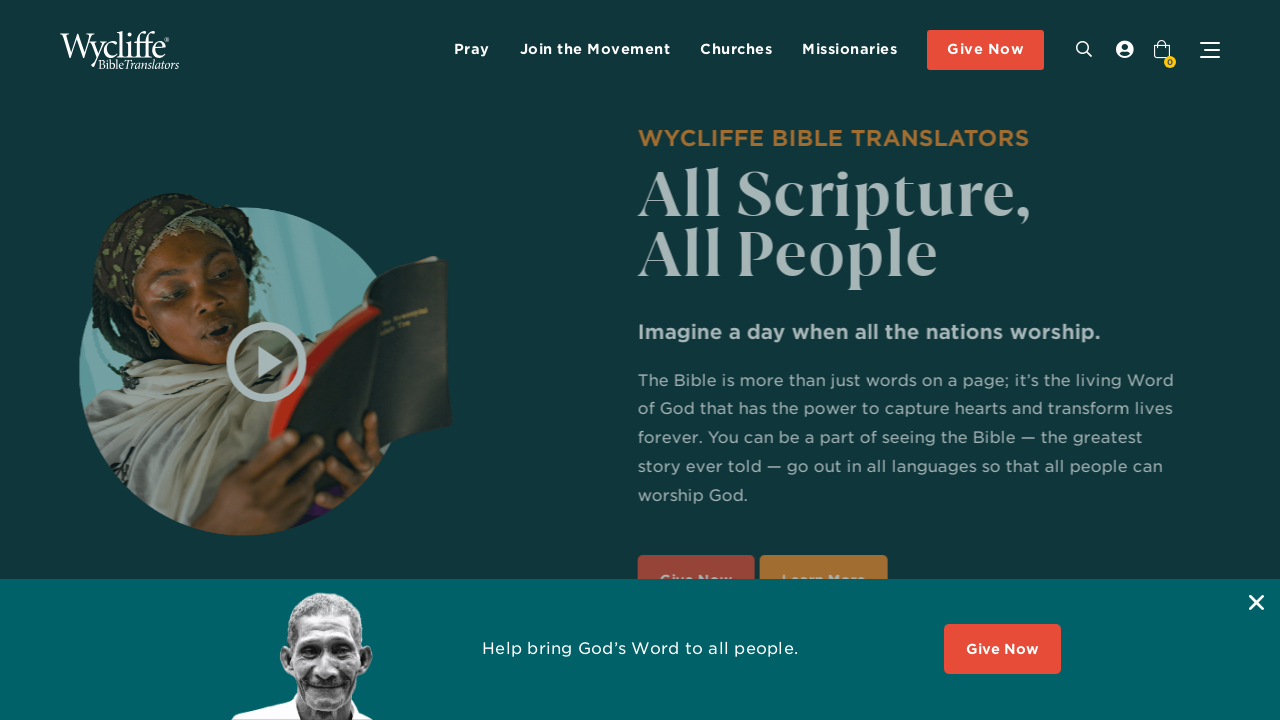

Verified page title is present
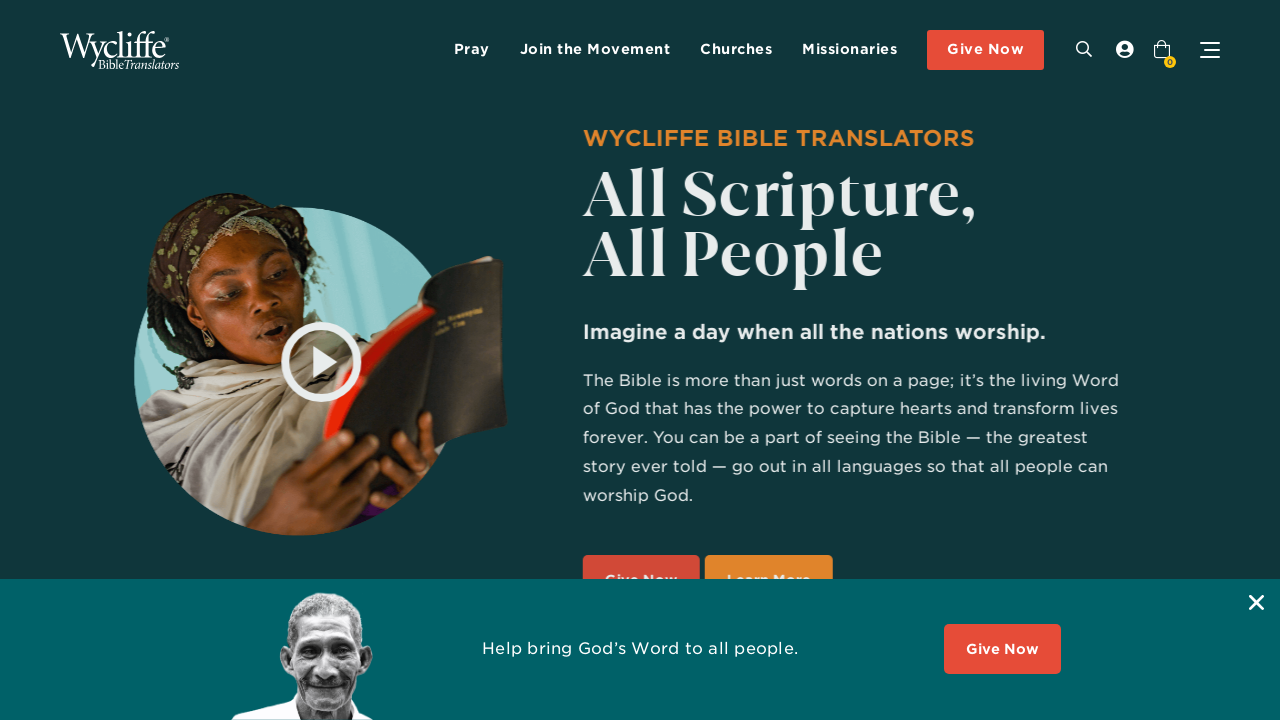

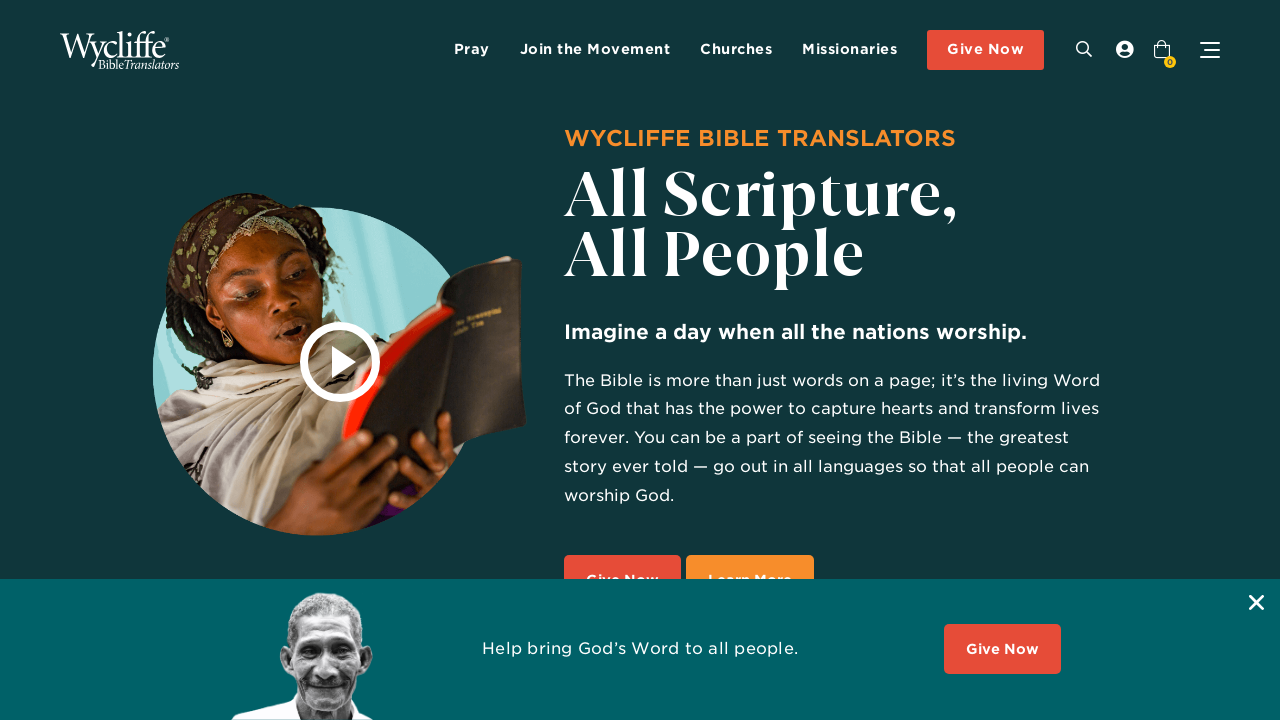